Tests double-click functionality on W3Schools demo page by clearing an input field, entering text, and double-clicking a button to trigger a JavaScript function that copies the text to another field

Starting URL: https://www.w3schools.com/tags/tryit.asp?filename=tryhtml5_ev_ondblclick3

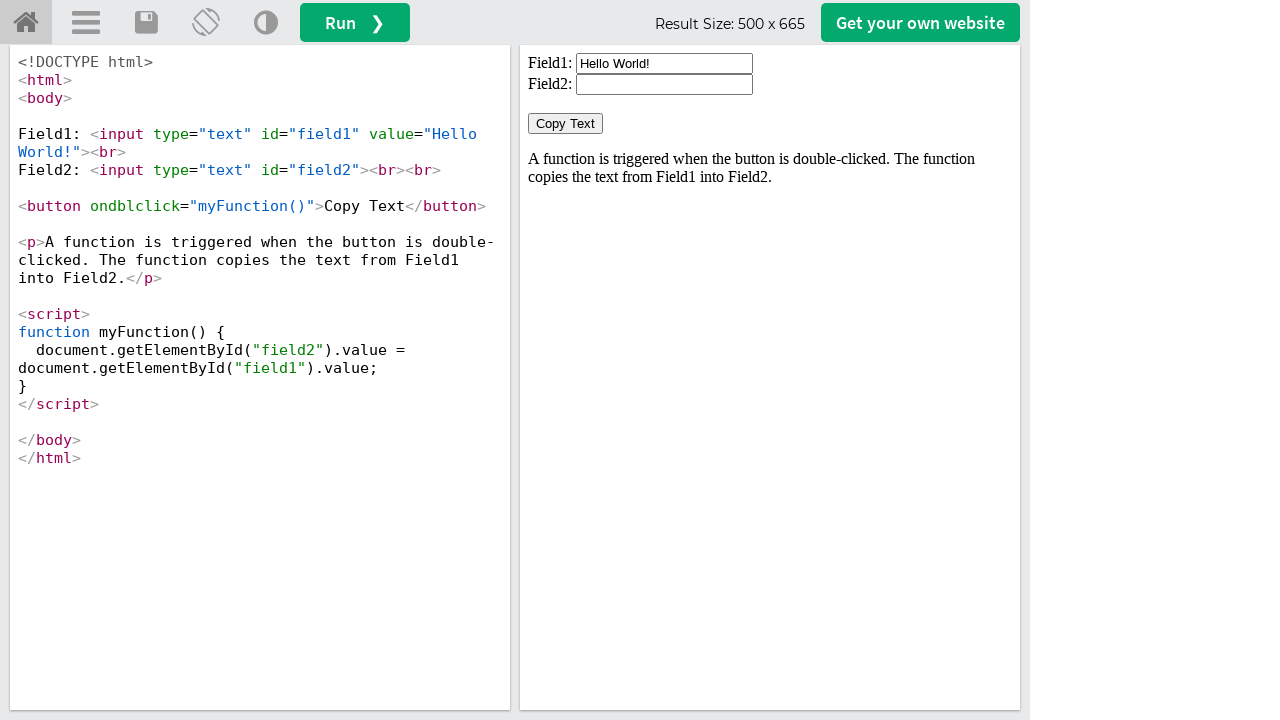

Located iframe containing the demo
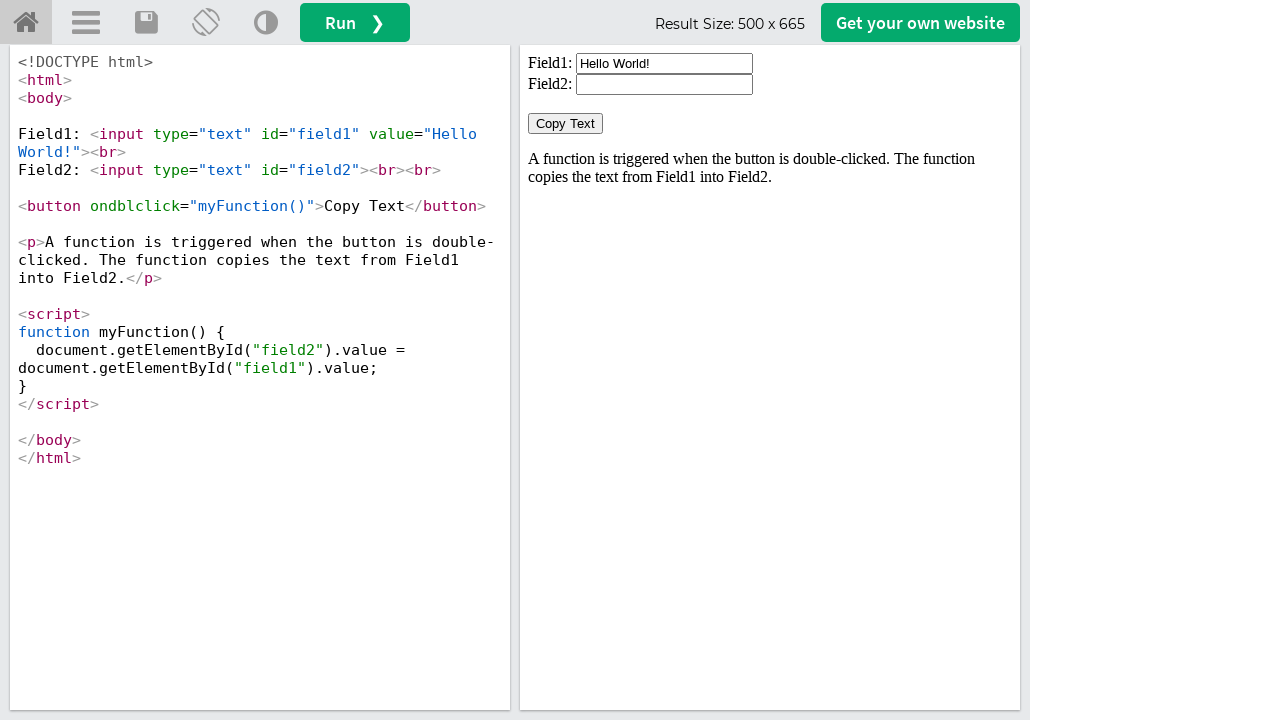

Cleared the first input field on #iframeResult >> internal:control=enter-frame >> input#field1
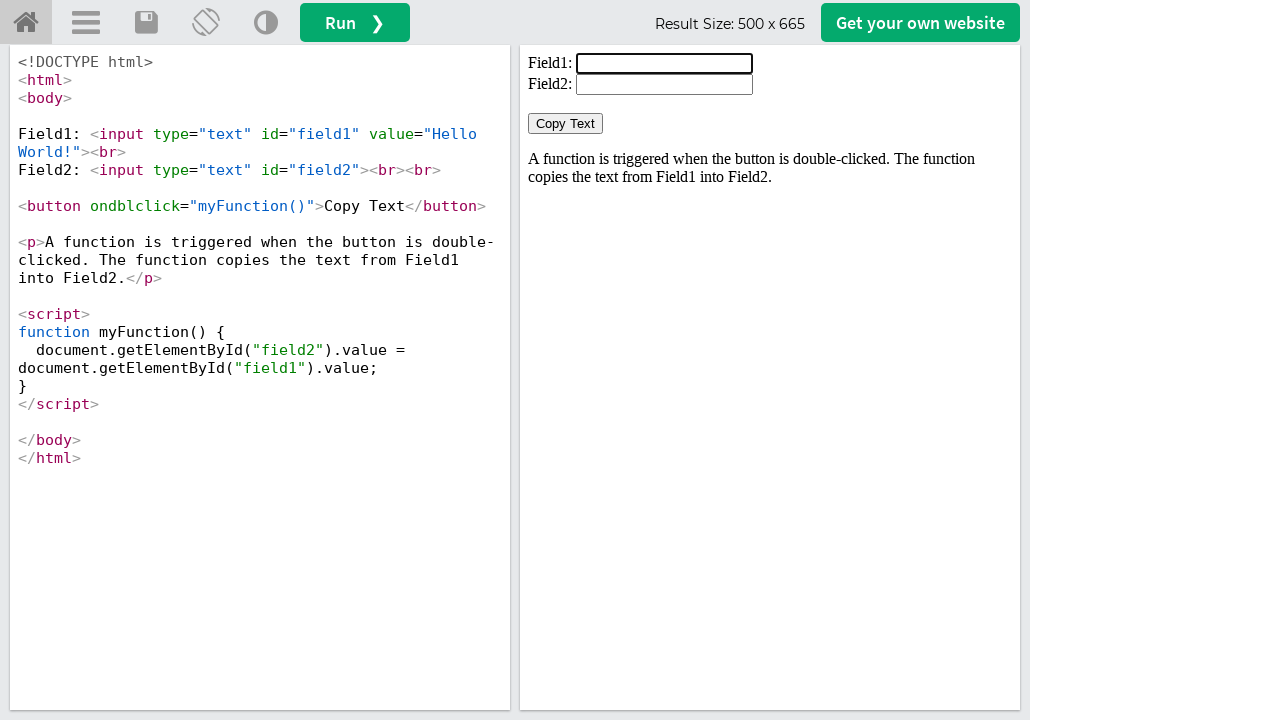

Entered 'welcome' into the first input field on #iframeResult >> internal:control=enter-frame >> input#field1
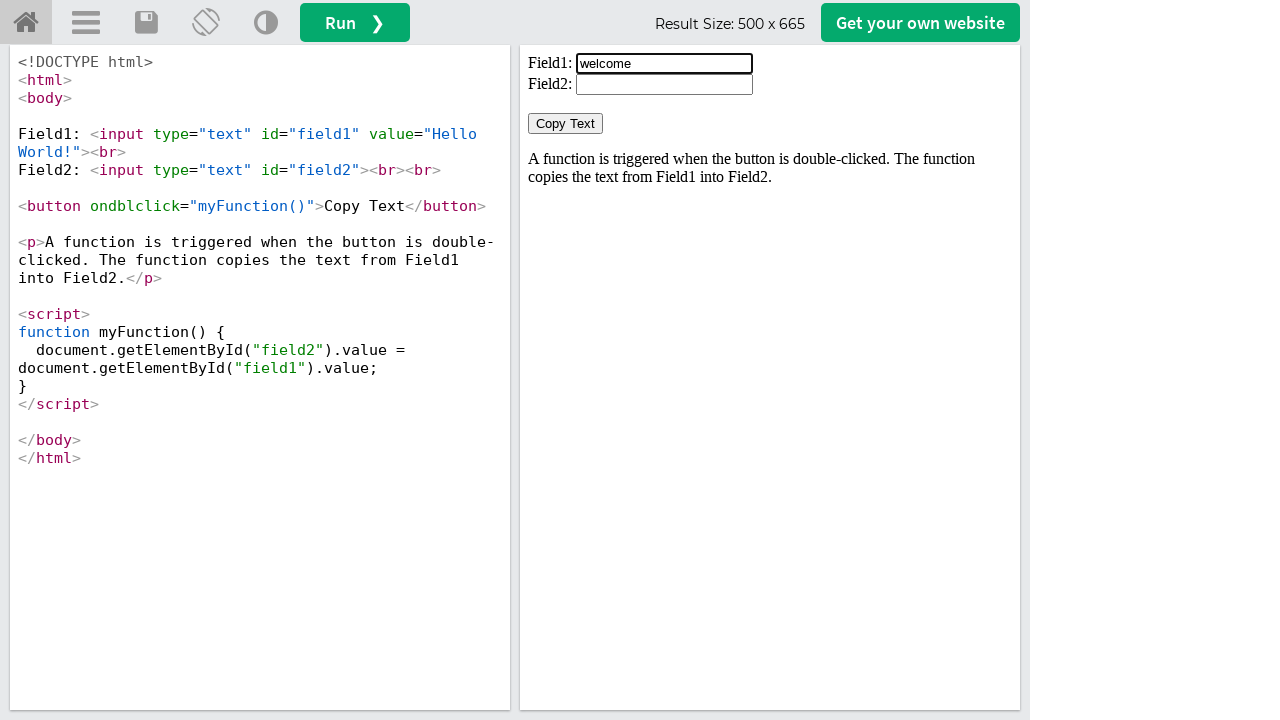

Double-clicked the button to trigger the copy function at (566, 124) on #iframeResult >> internal:control=enter-frame >> button[ondblclick='myFunction()
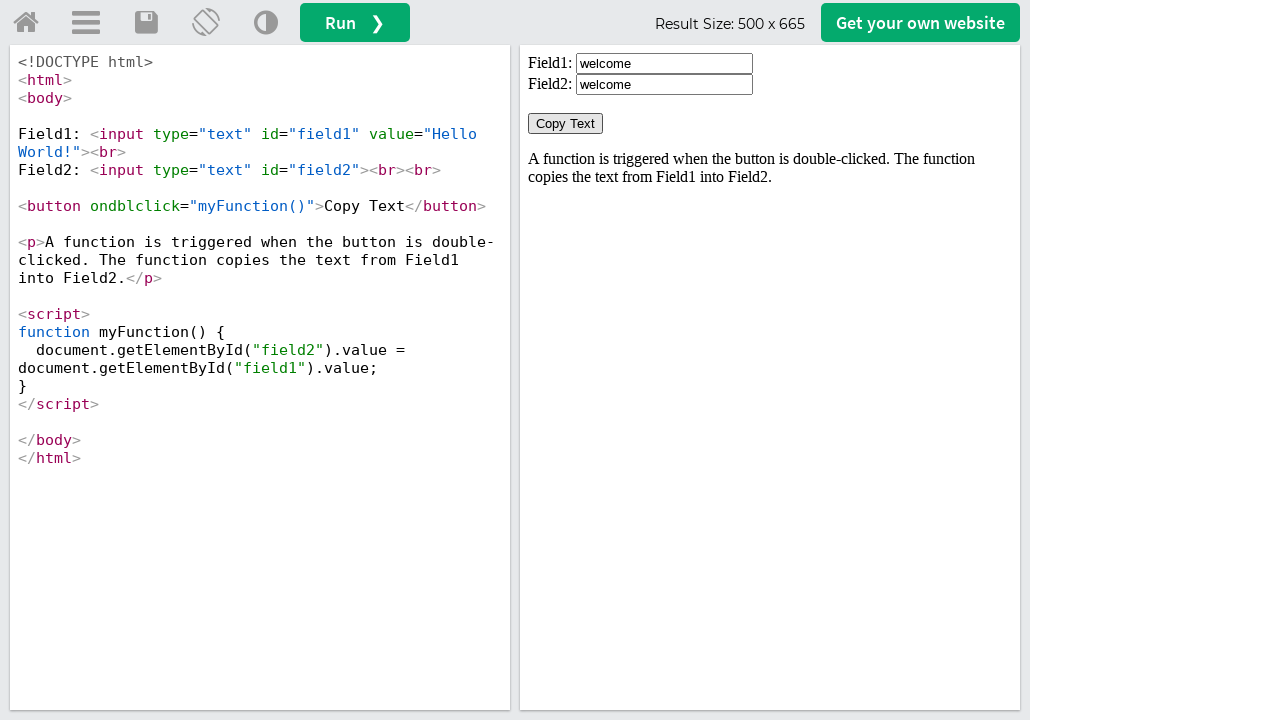

Second input field is now visible and populated
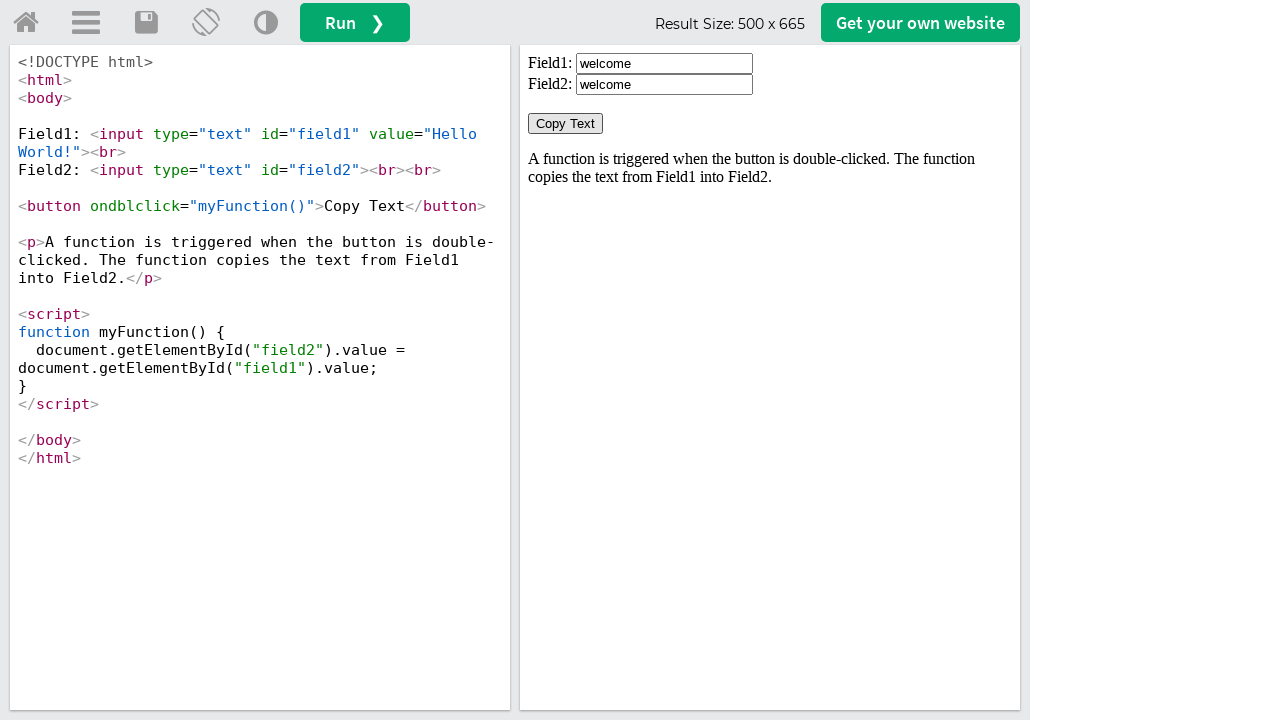

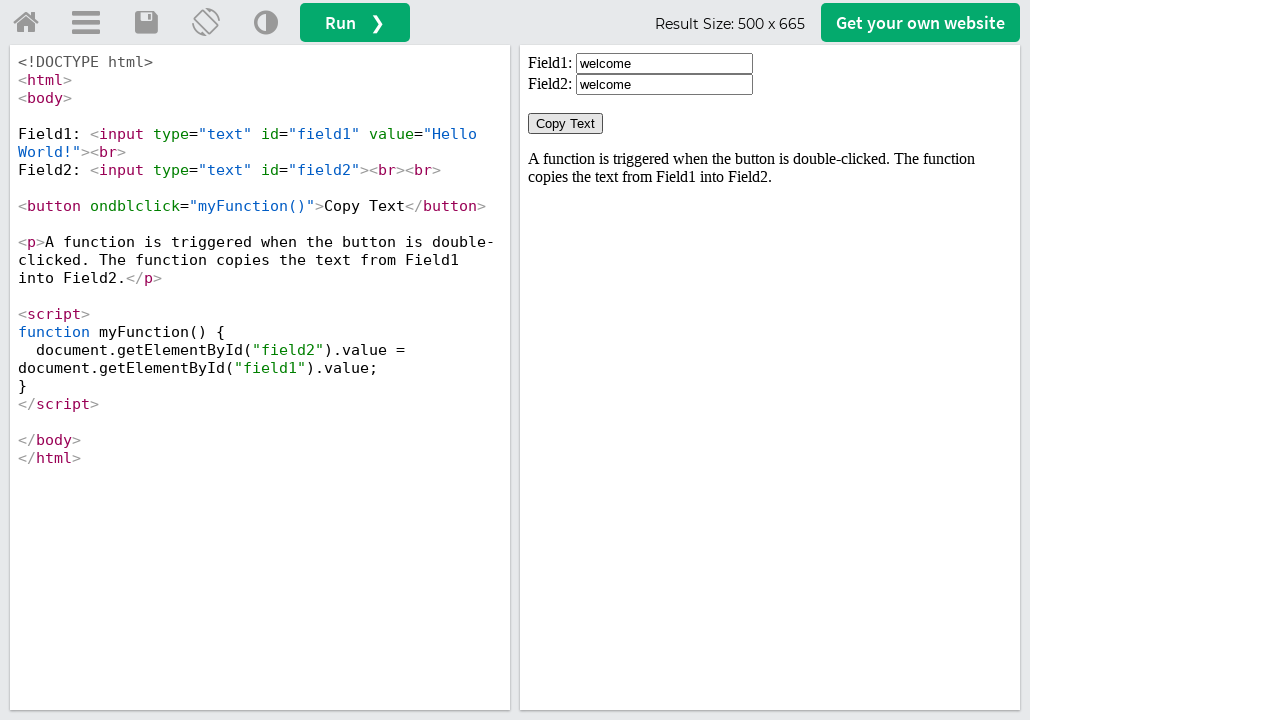